Tests click action on a button element using mouse actions - navigates to the buttons demo page and clicks the "Click Me" button

Starting URL: https://demoqa.com/buttons

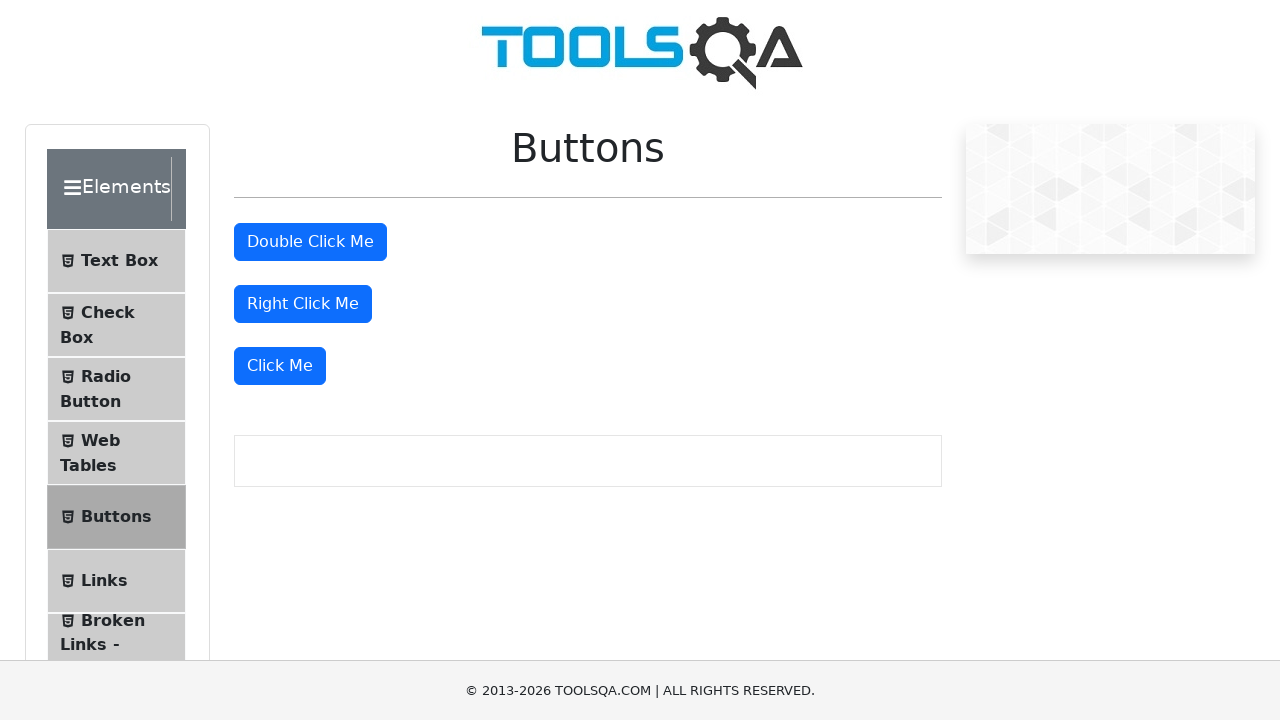

Navigated to buttons demo page at https://demoqa.com/buttons
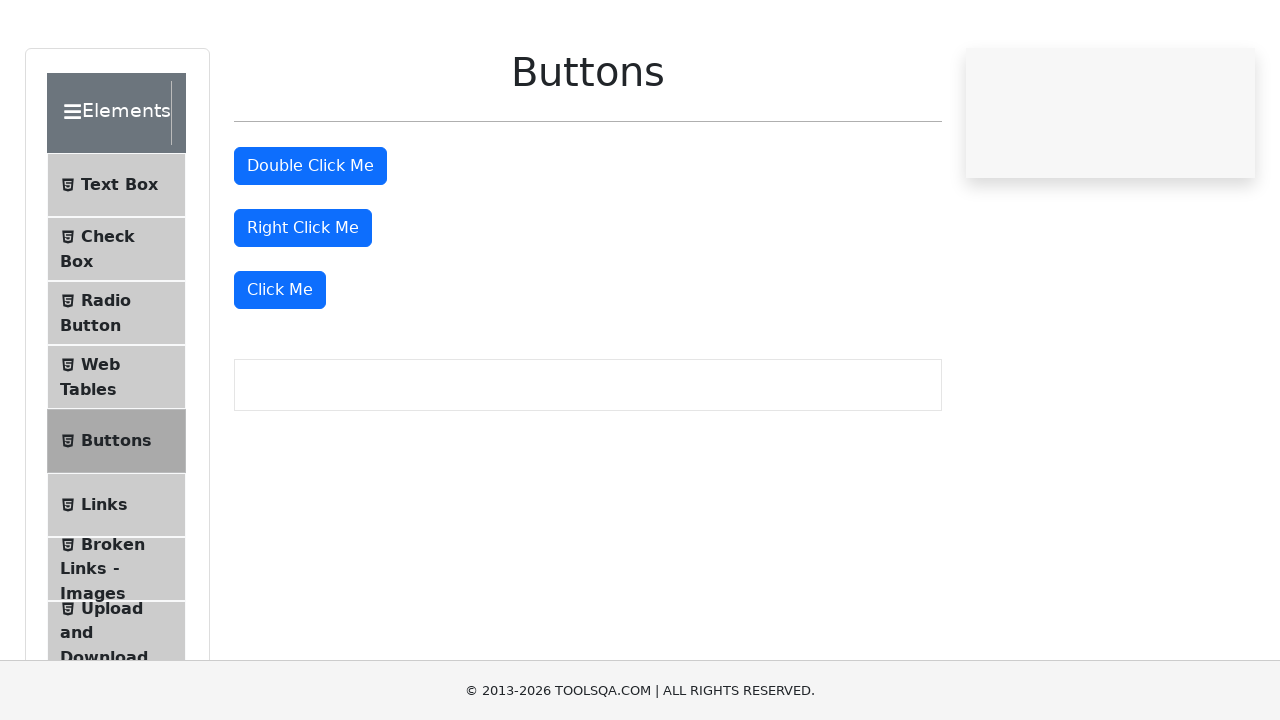

Clicked the 'Click Me' button using mouse actions at (280, 366) on xpath=//button[text()='Click Me']
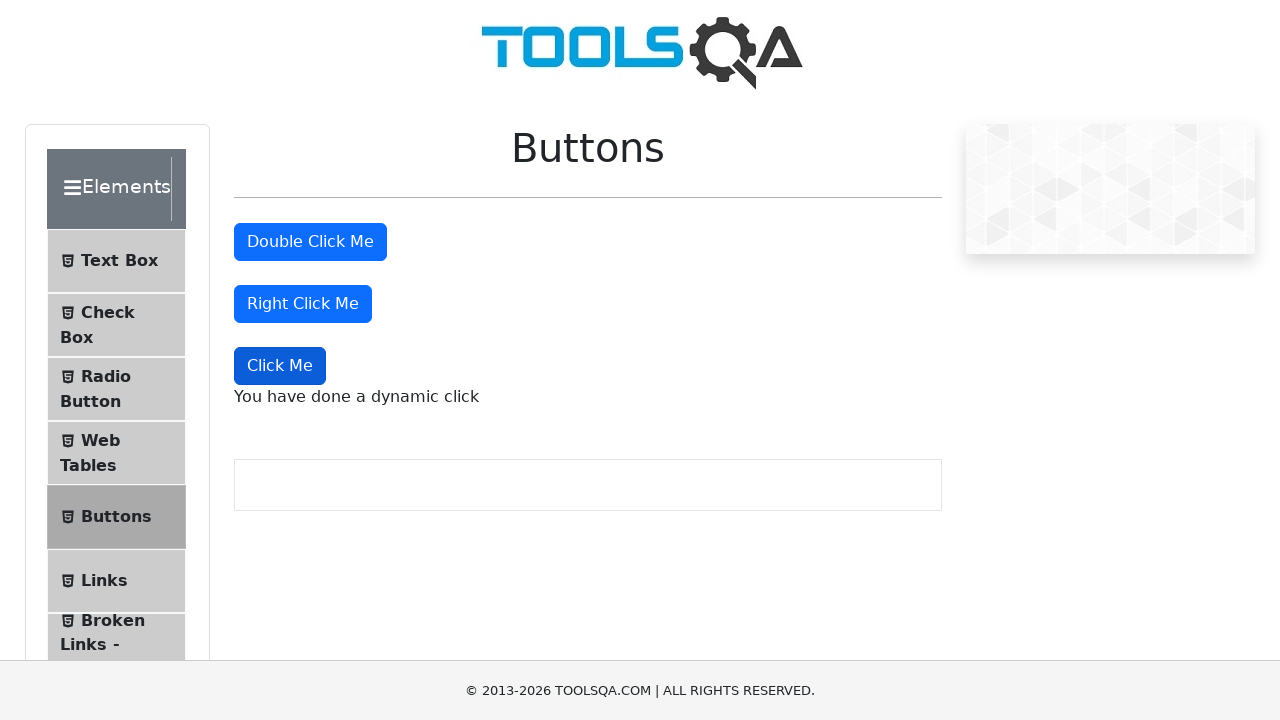

Verified click action was registered - success message appeared
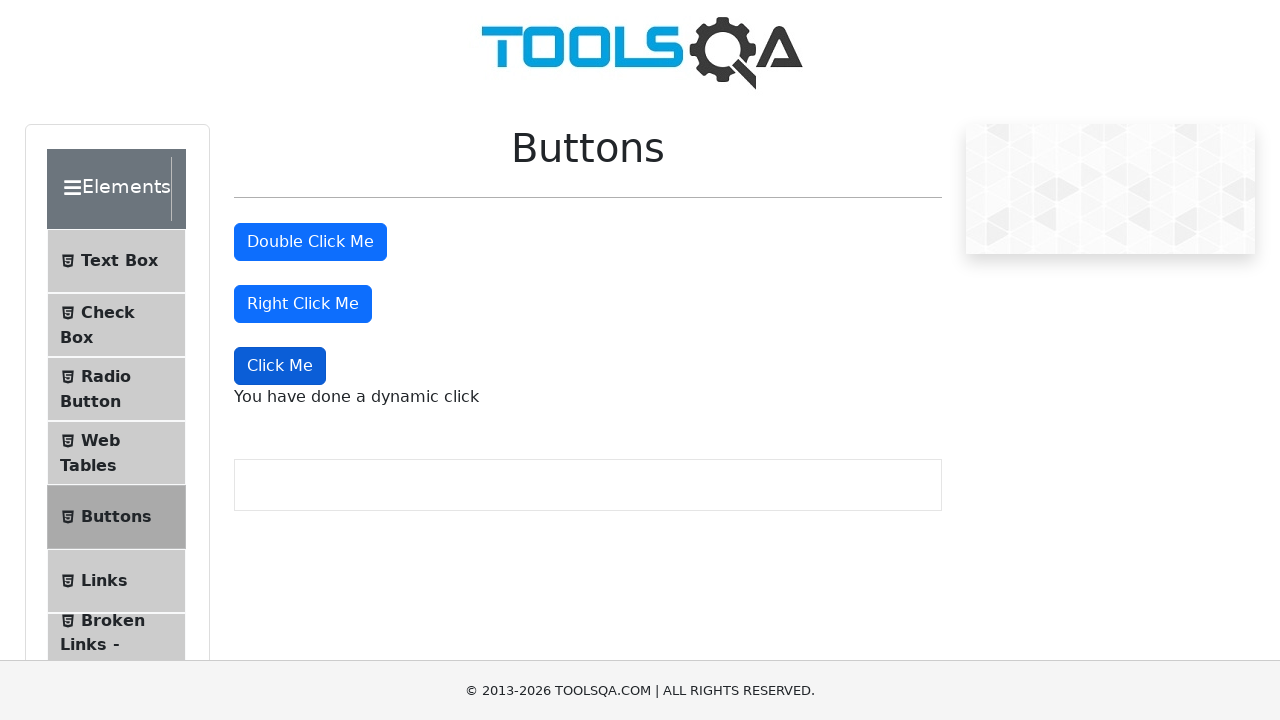

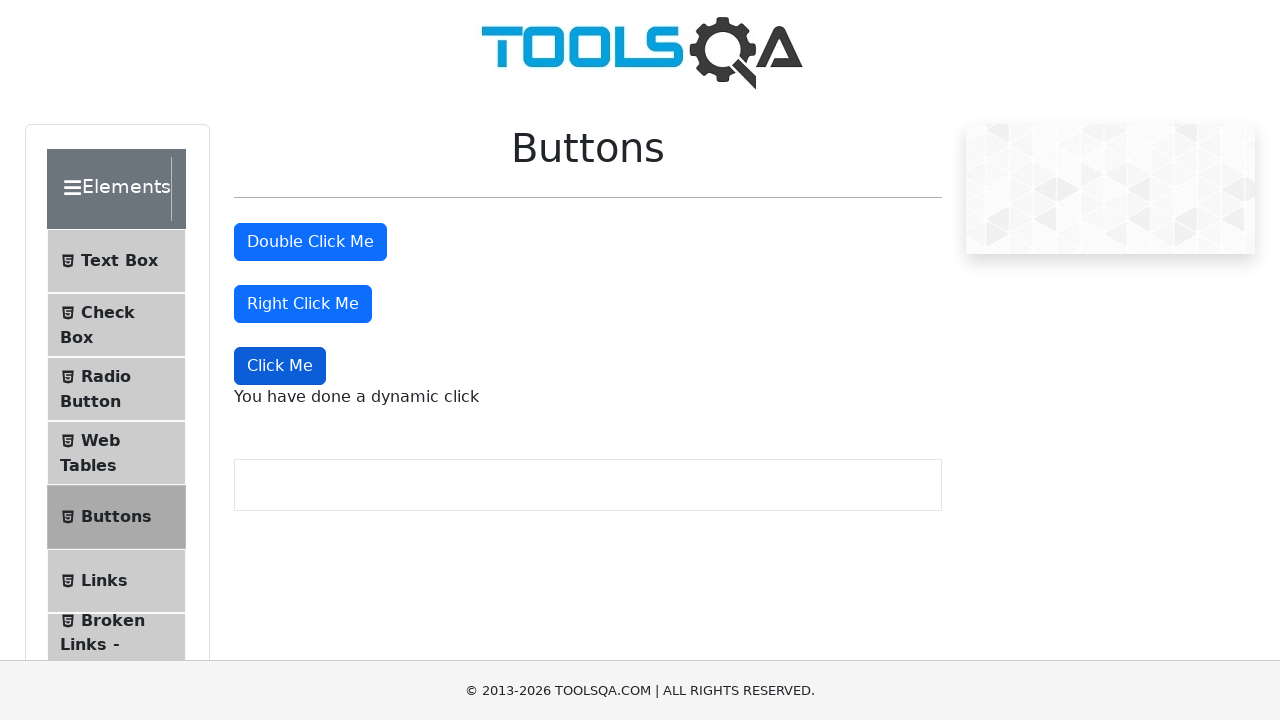